Navigates to OrangeHRM demo site to verify the page loads

Starting URL: https://opensource-demo.orangehrmlive.com/

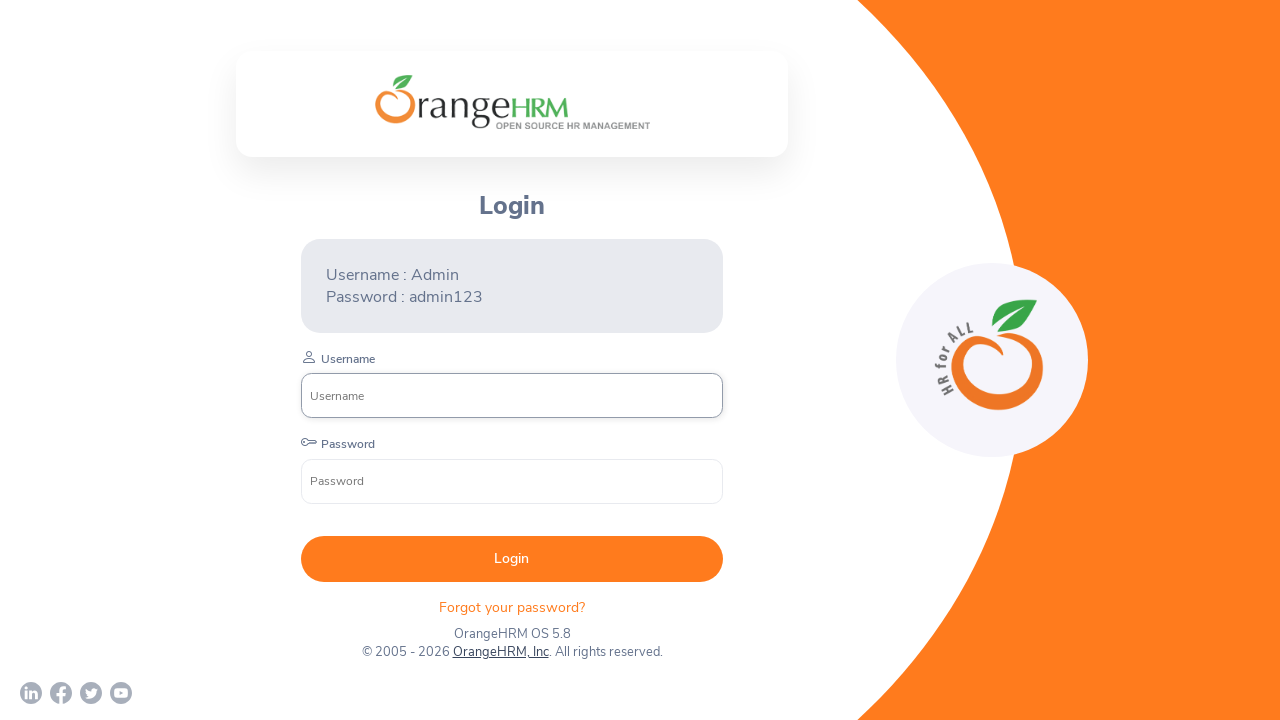

Navigated to OrangeHRM demo site
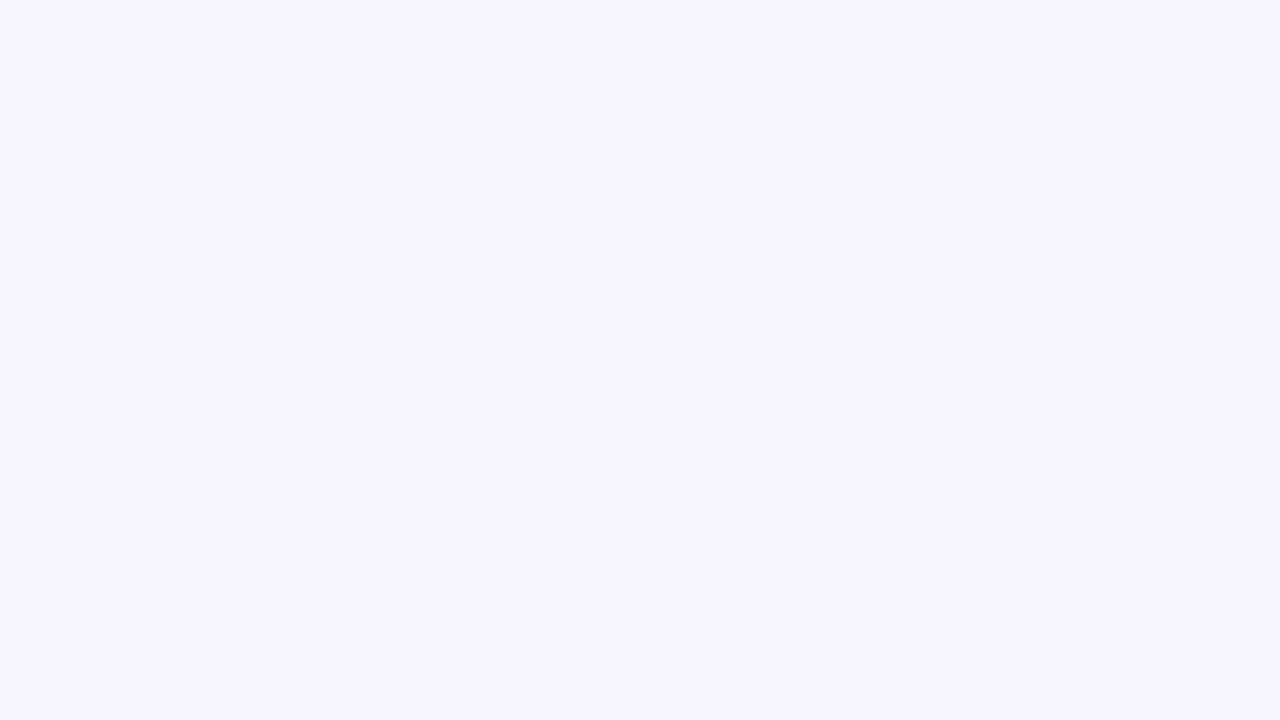

Page loaded successfully
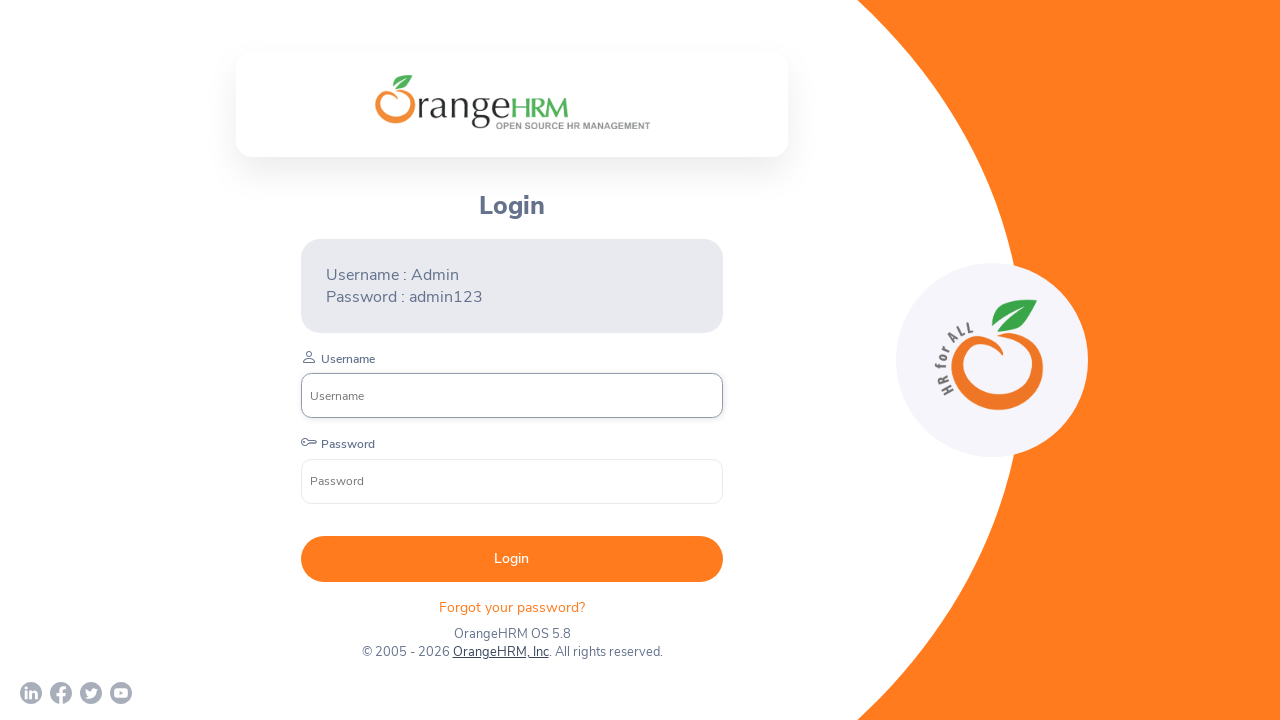

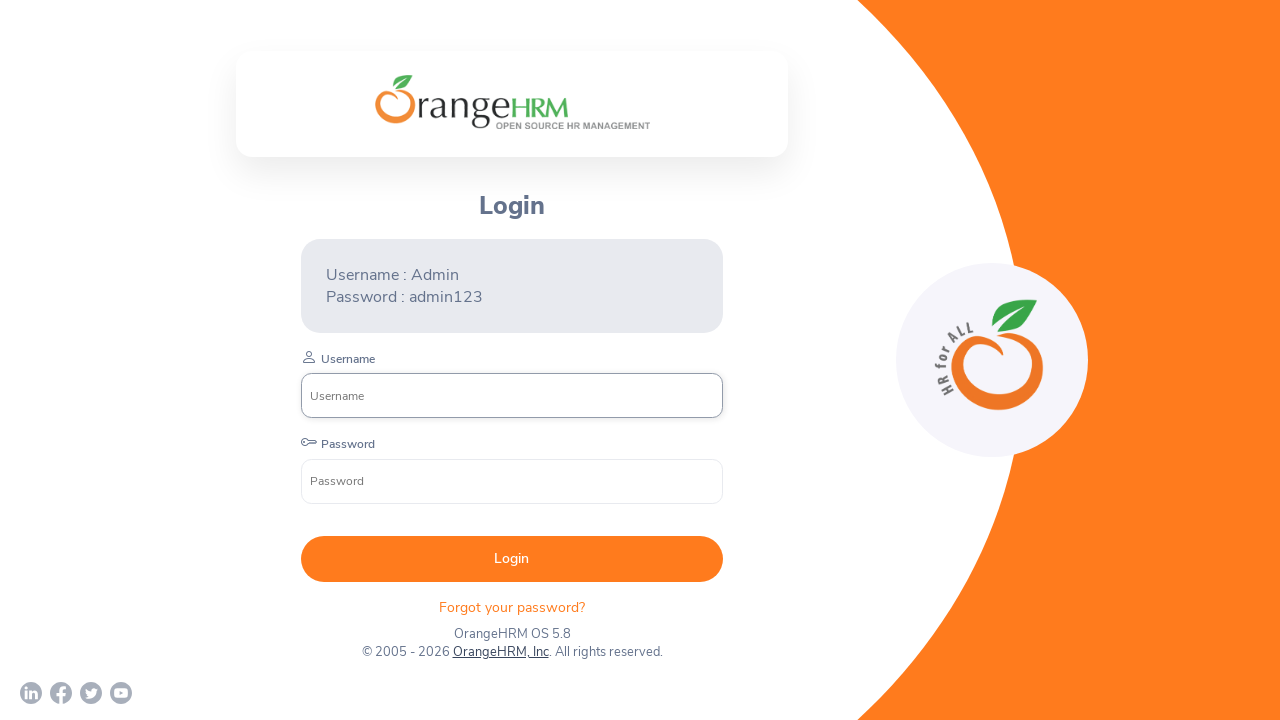